Tests checkbox functionality by ensuring both checkboxes are selected - clicks each checkbox if not already selected and verifies they become selected

Starting URL: https://the-internet.herokuapp.com/checkboxes

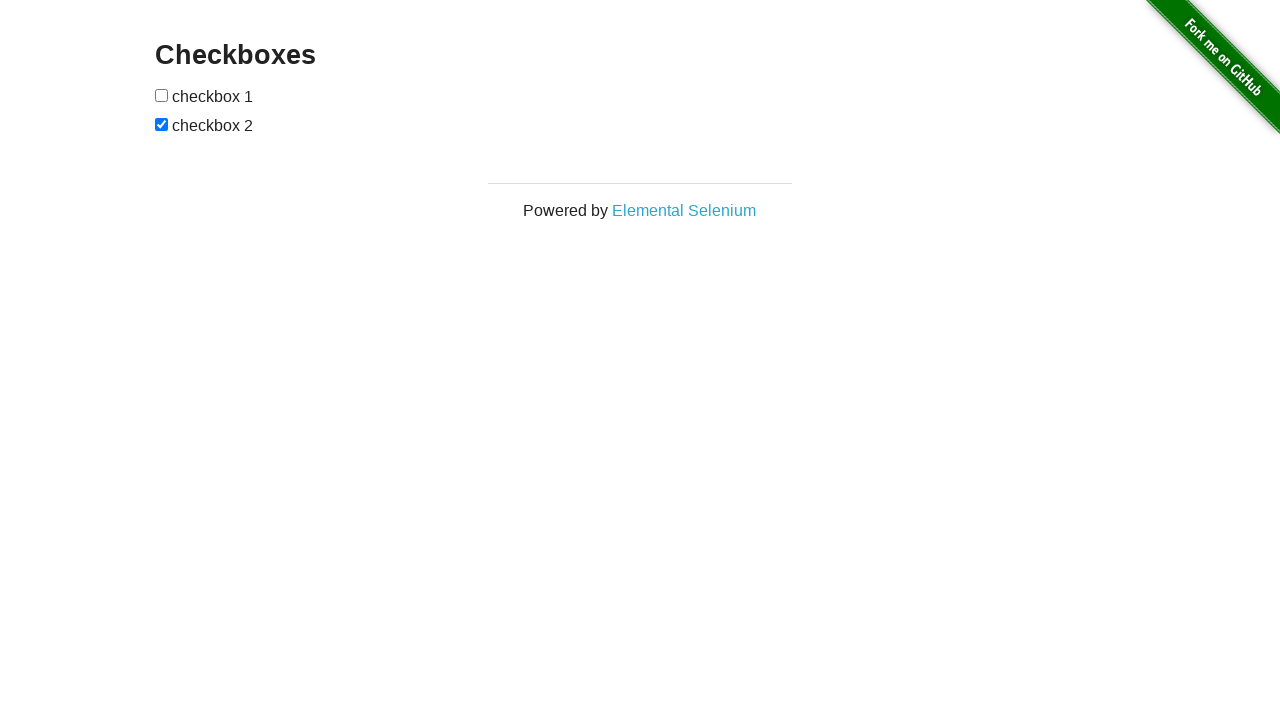

Located first checkbox element
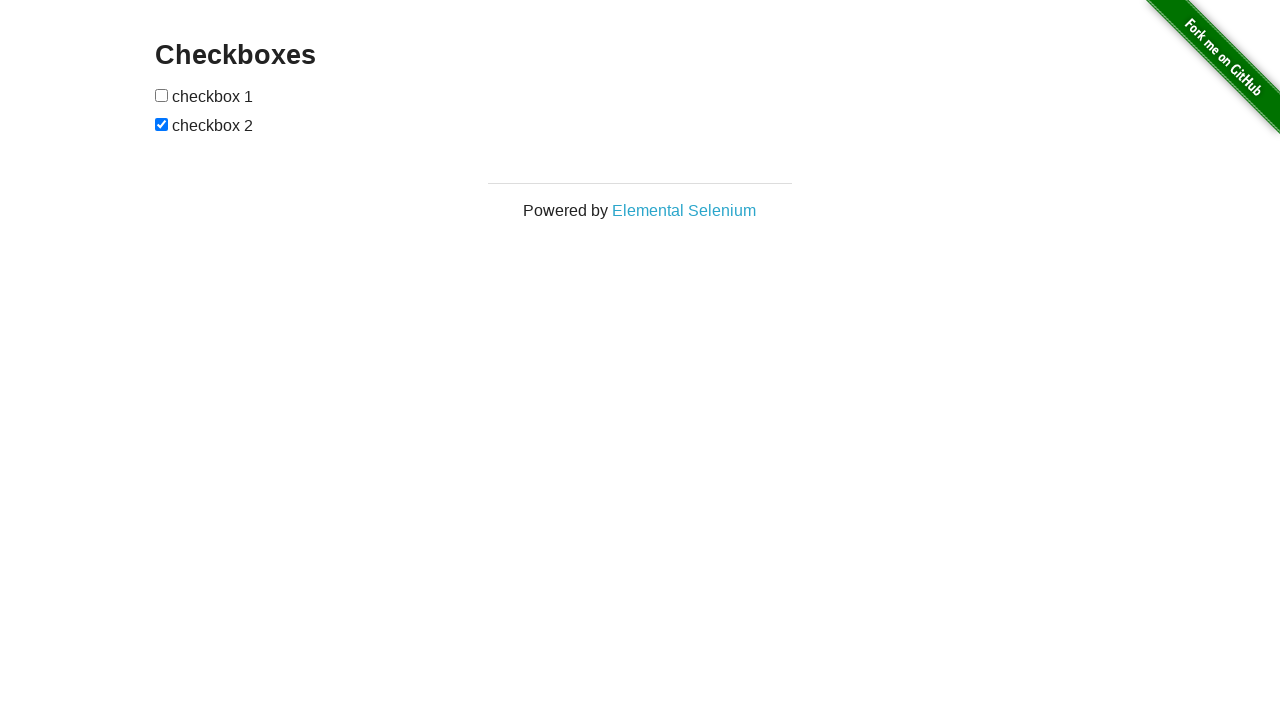

Clicked first checkbox to select it at (162, 95) on (//input[@type='checkbox'])[1]
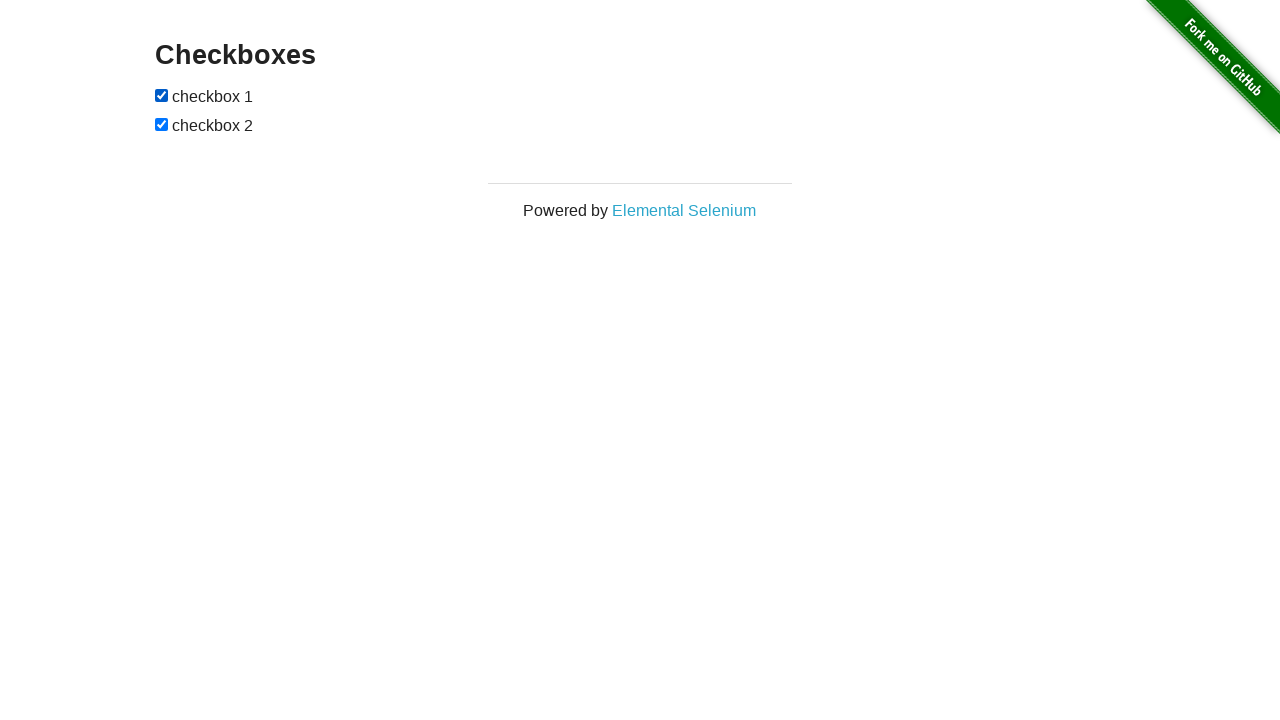

Verified first checkbox is selected
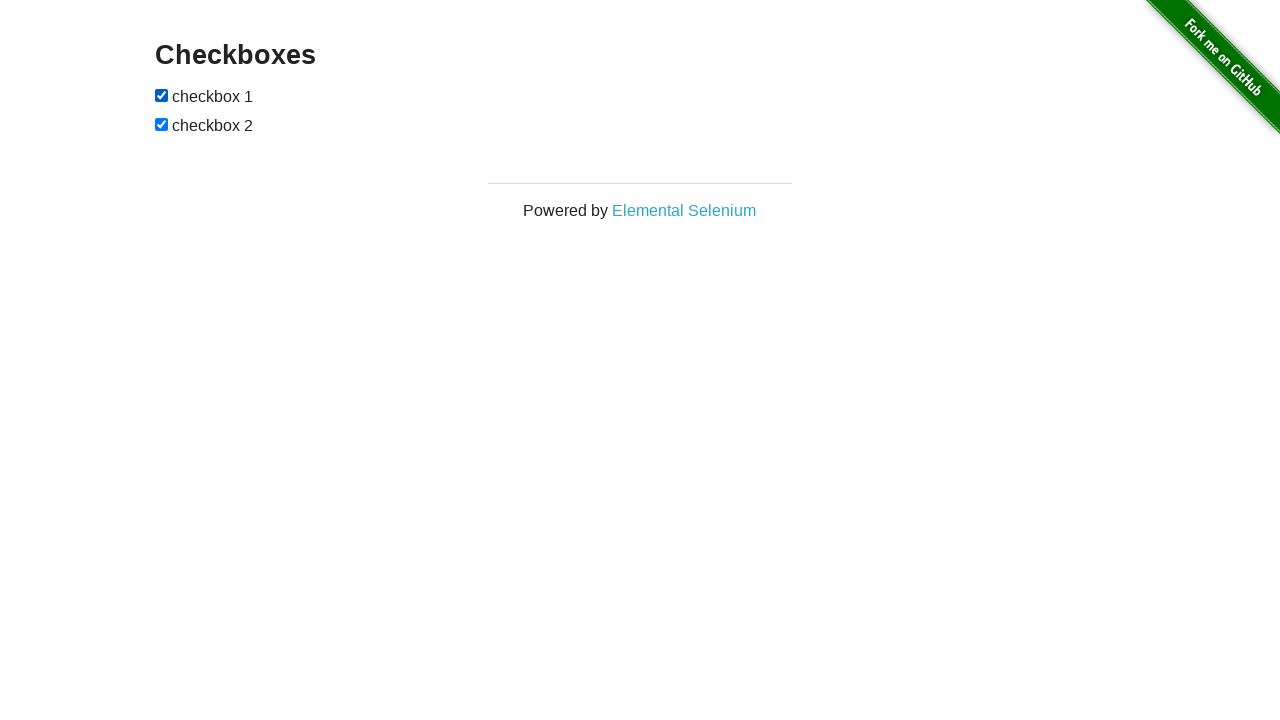

Located second checkbox element
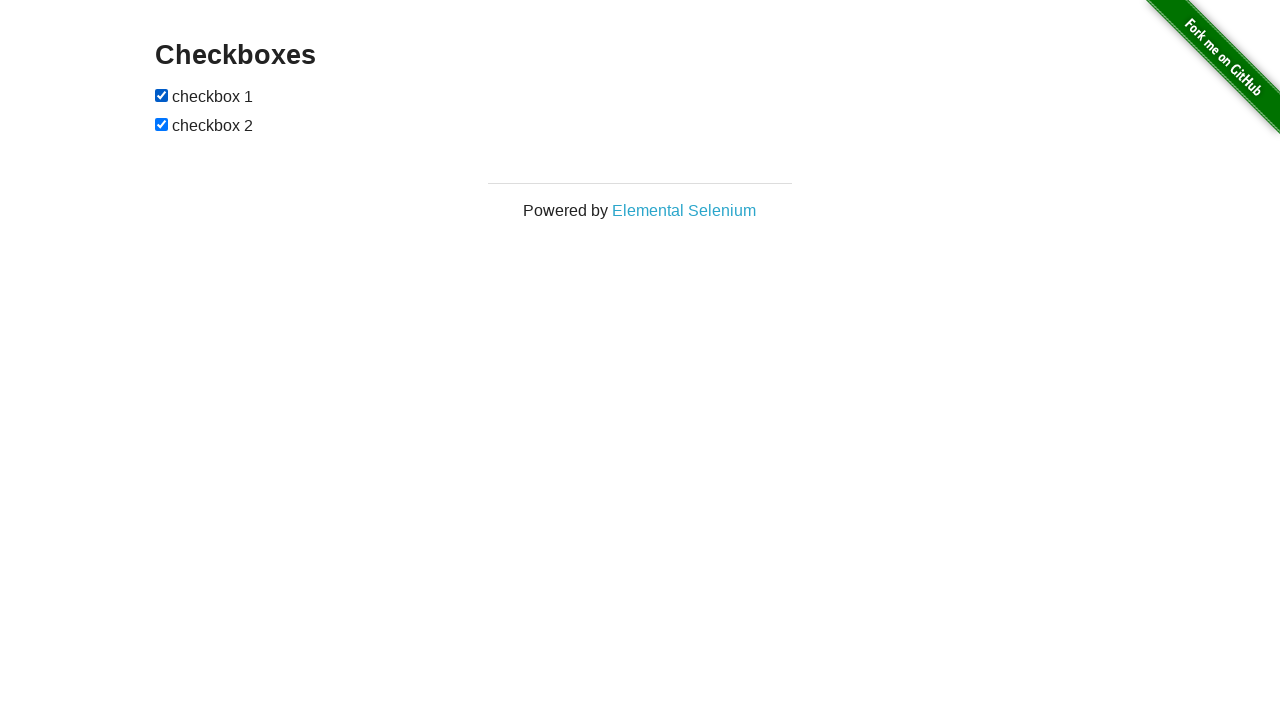

Second checkbox was already selected
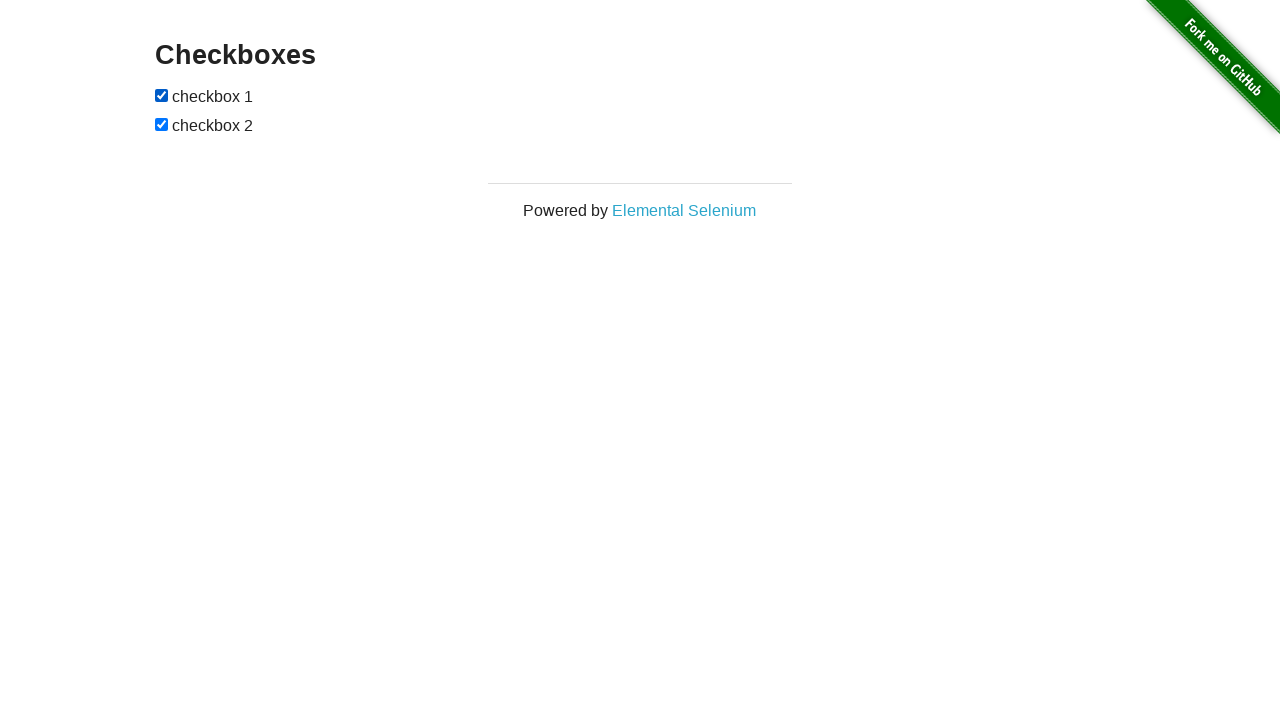

Verified second checkbox is selected
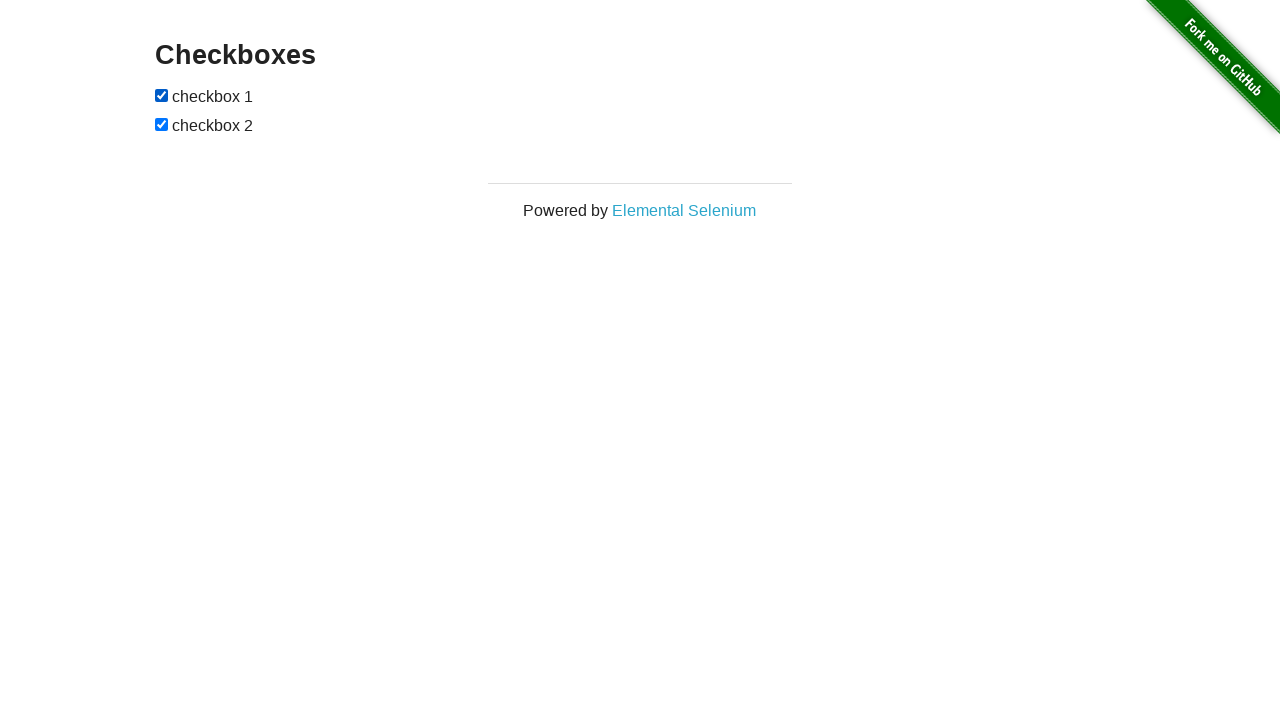

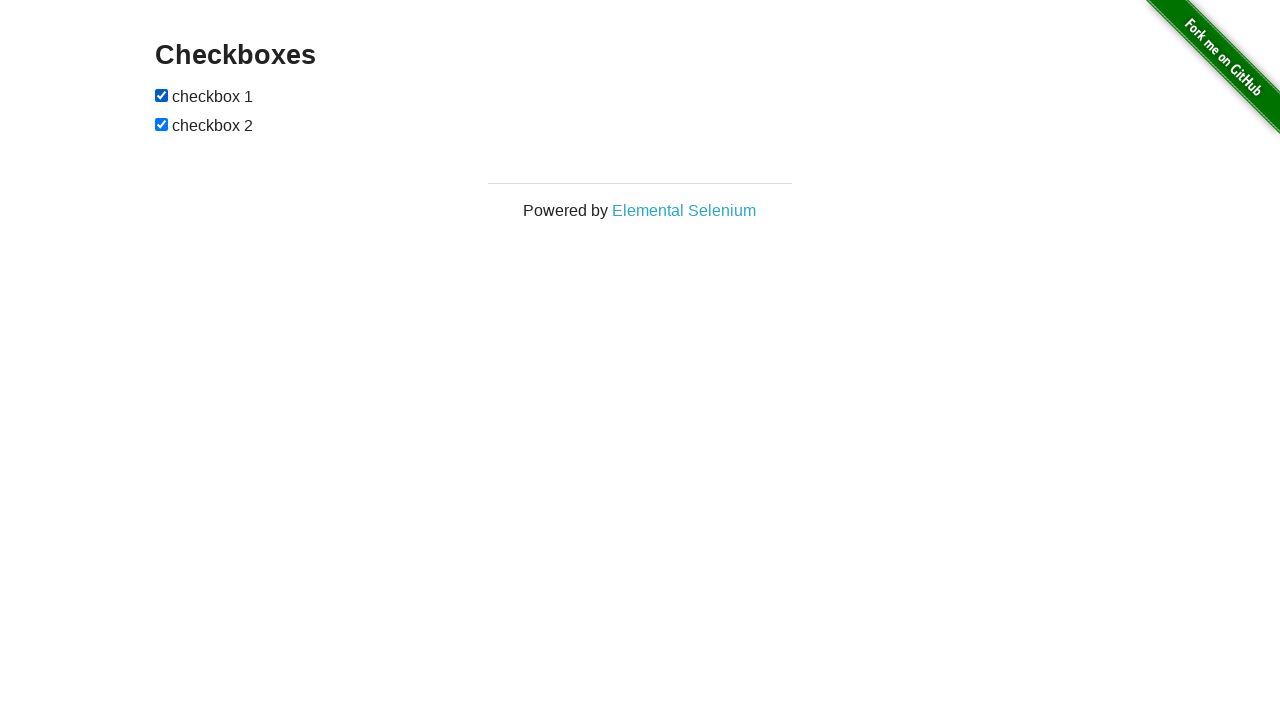